Fills out a registration form with user details including name, address, phone, SSN, username and password, then submits the form

Starting URL: https://parabank.parasoft.com/parabank/register.htm

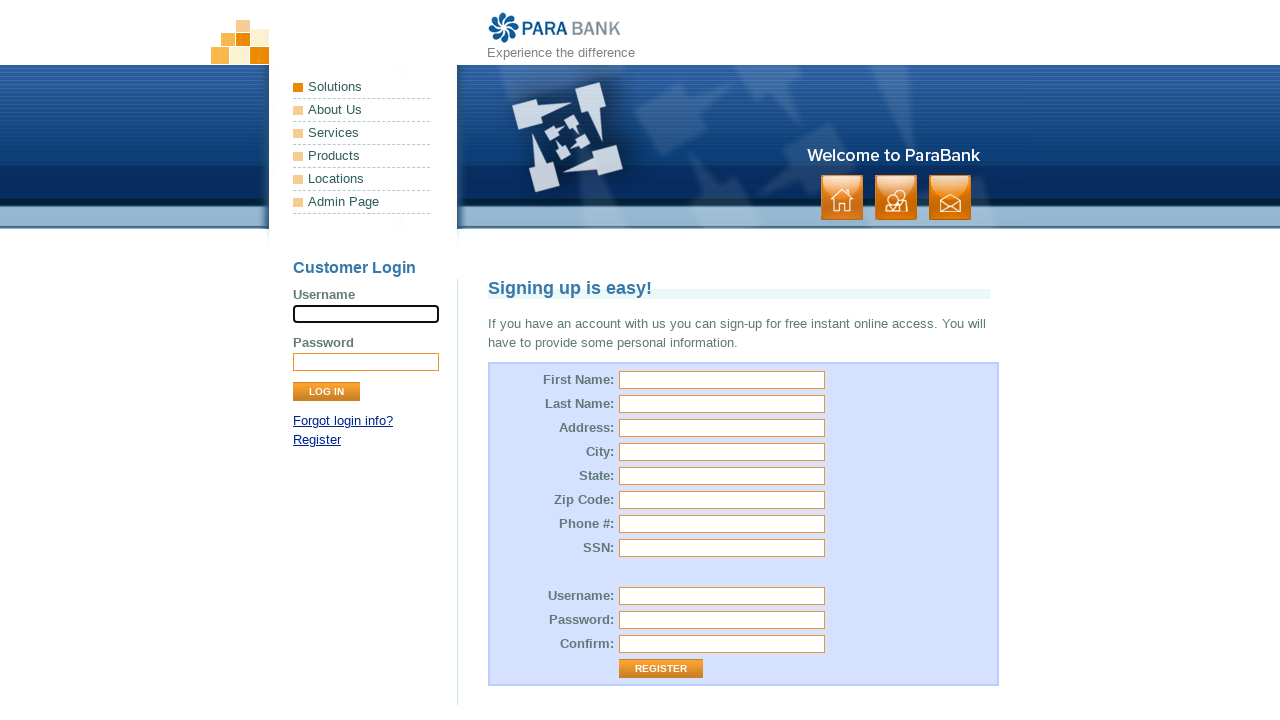

Filled first name field with 'Tom' on input[name='customer.firstName']
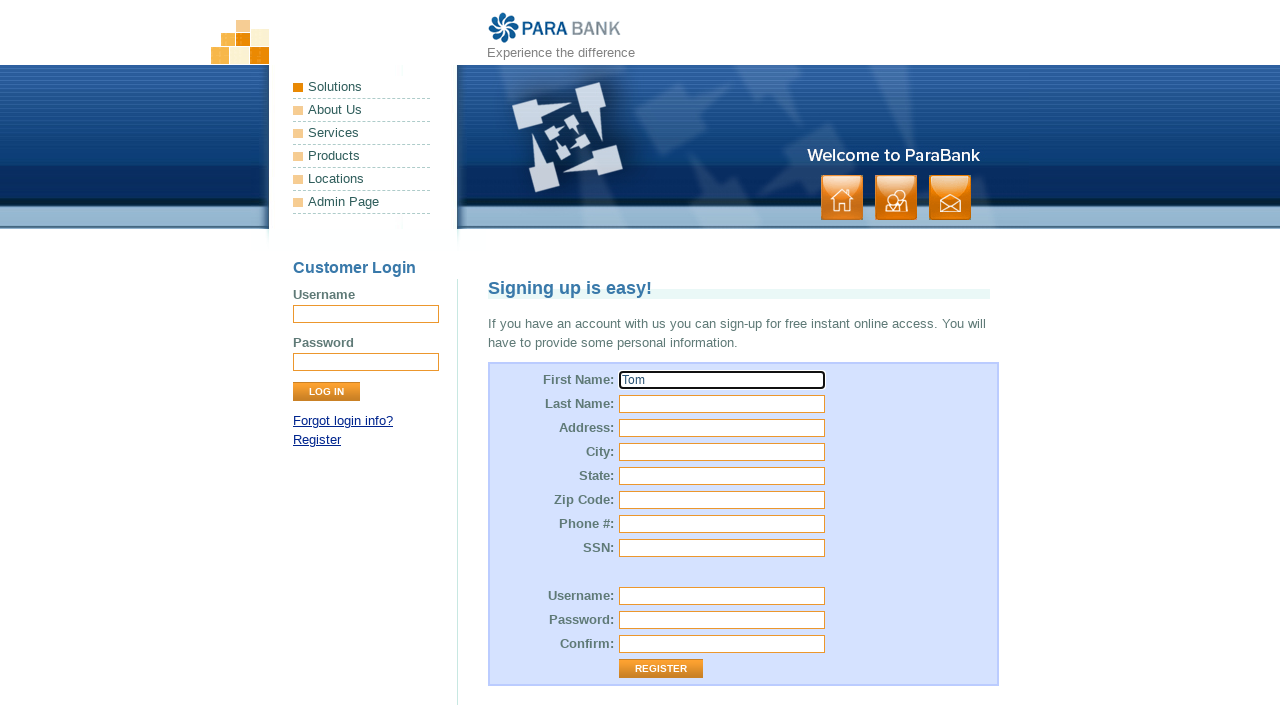

Filled last name field with 'Brown' on input[name='customer.lastName']
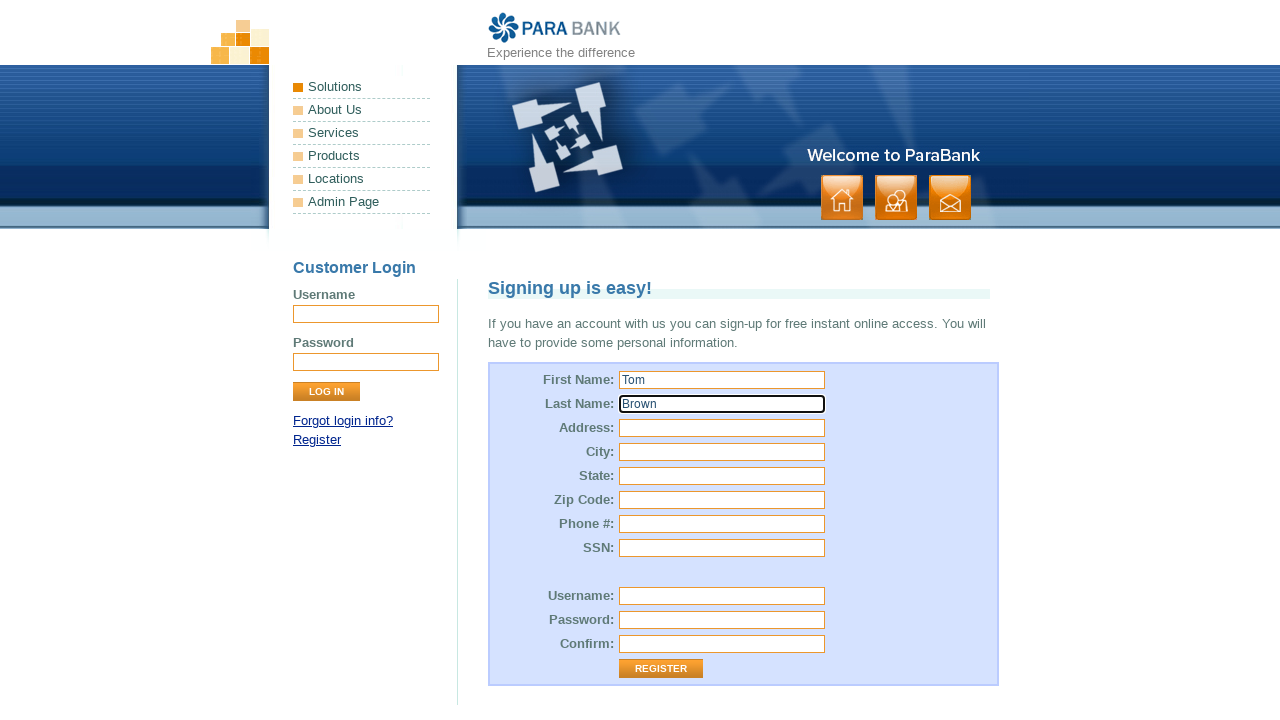

Filled street address with '1122 Fisher road' on input[name='customer.address.street']
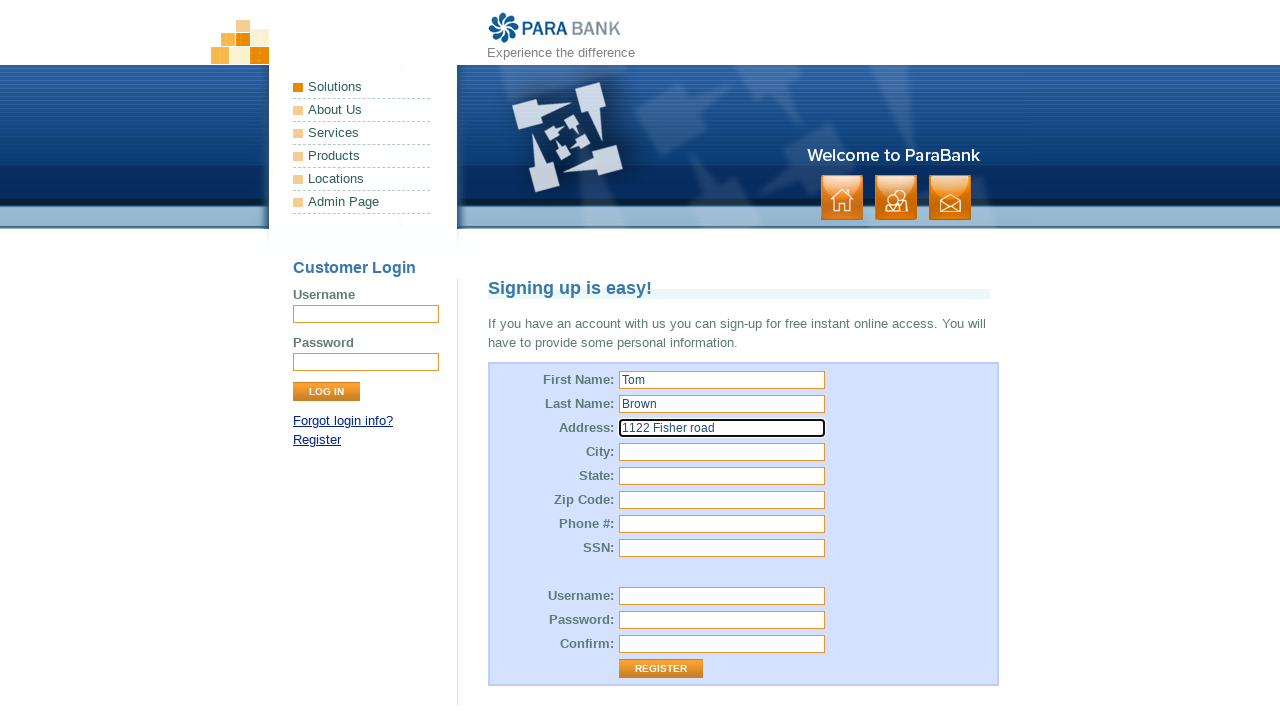

Filled city field with 'Queens' on input[name='customer.address.city']
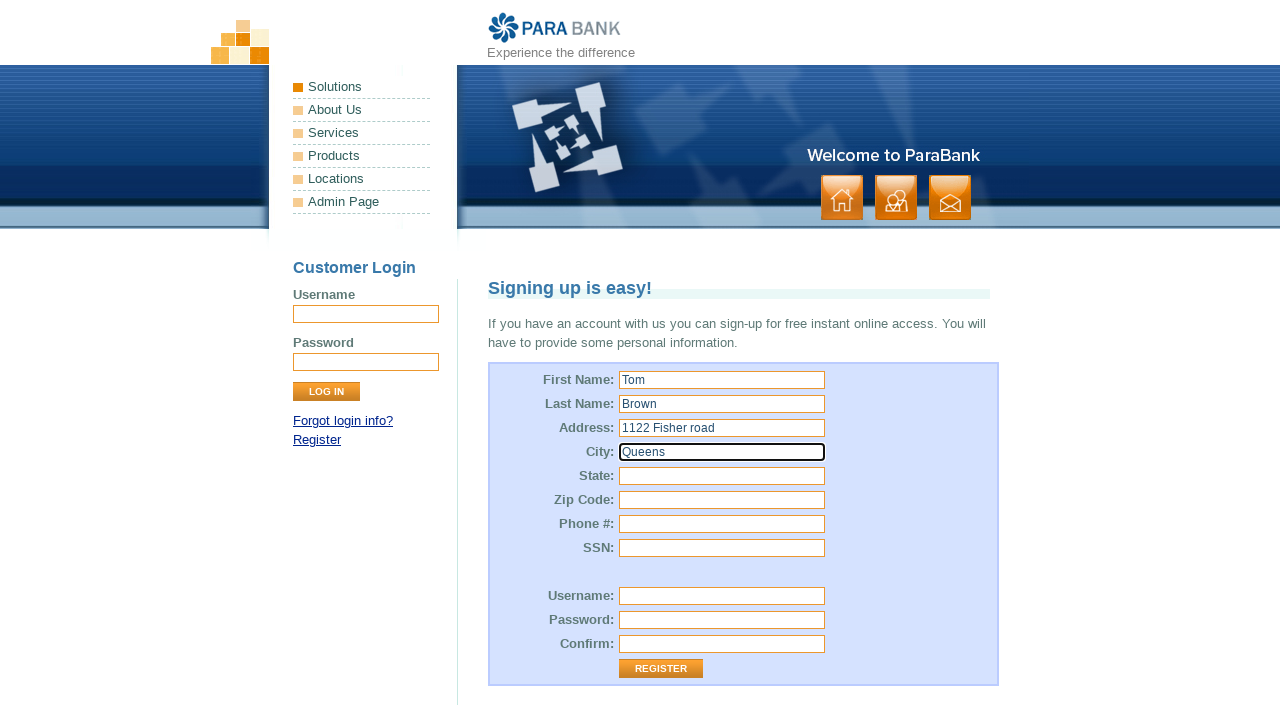

Filled state field with 'NY' on input[name='customer.address.state']
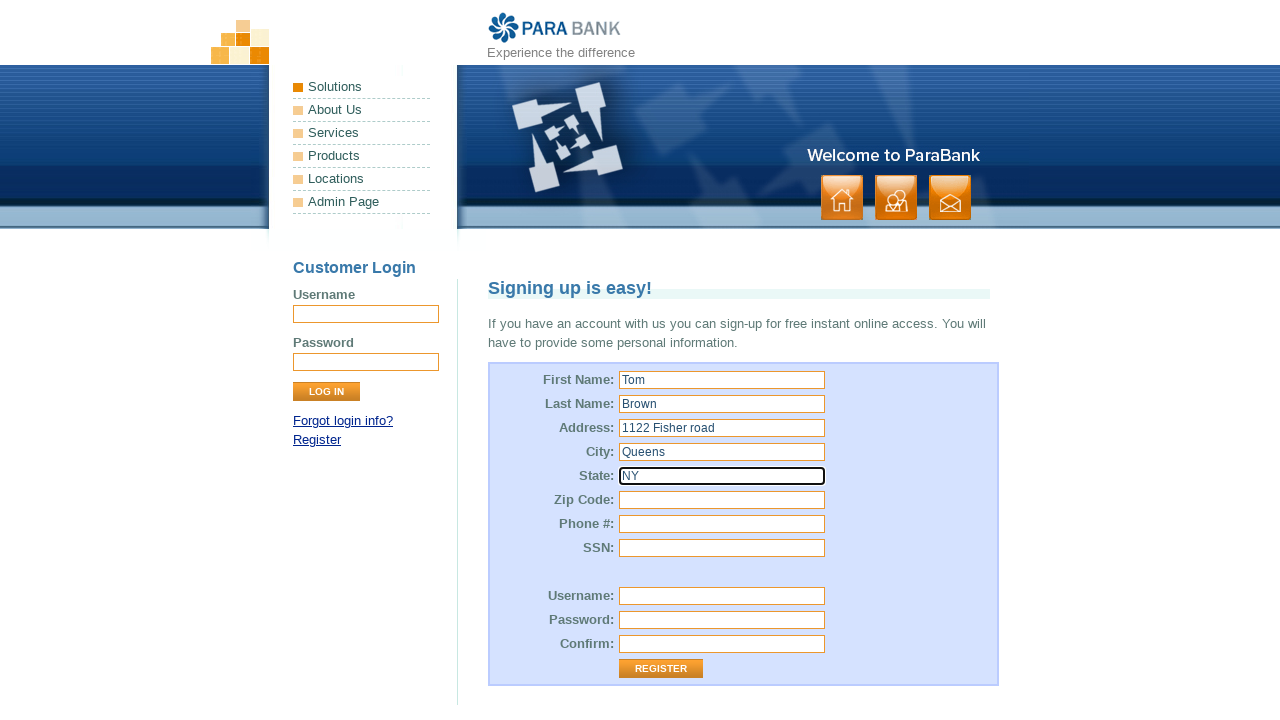

Filled zip code field with '11005' on #customer\.address\.zipCode
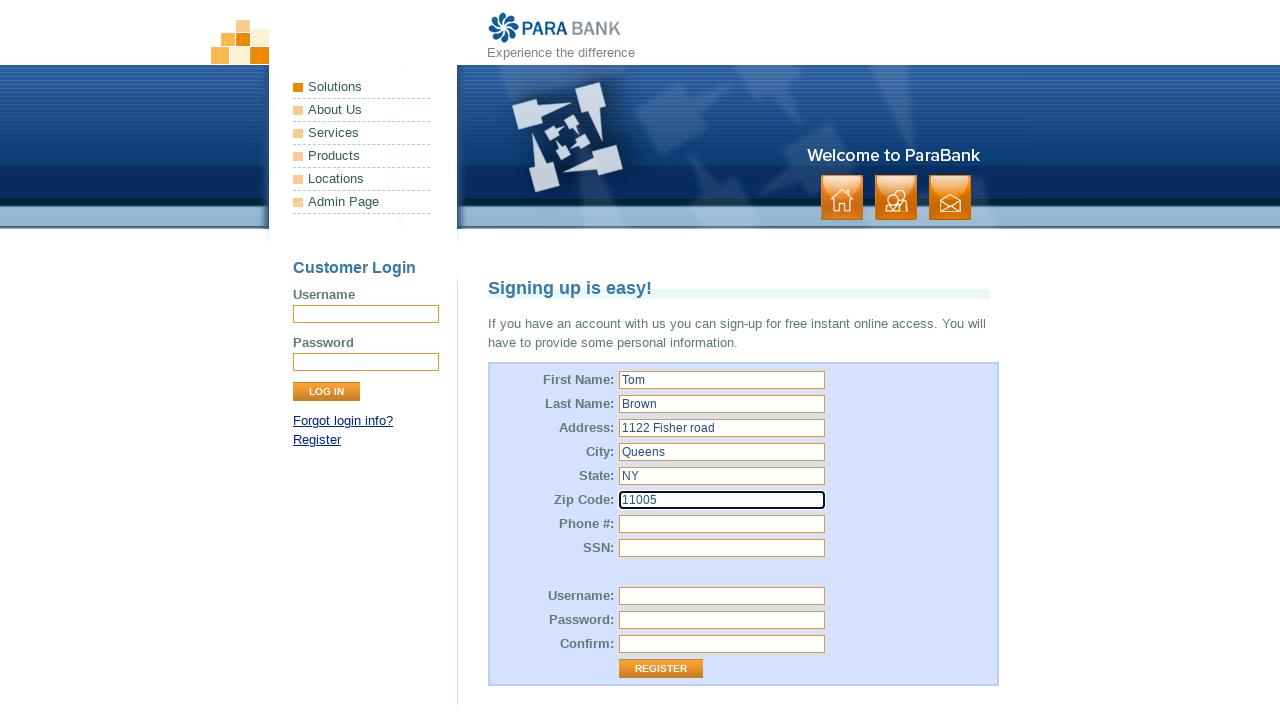

Filled phone number field with '2125432325' on #customer\.phoneNumber
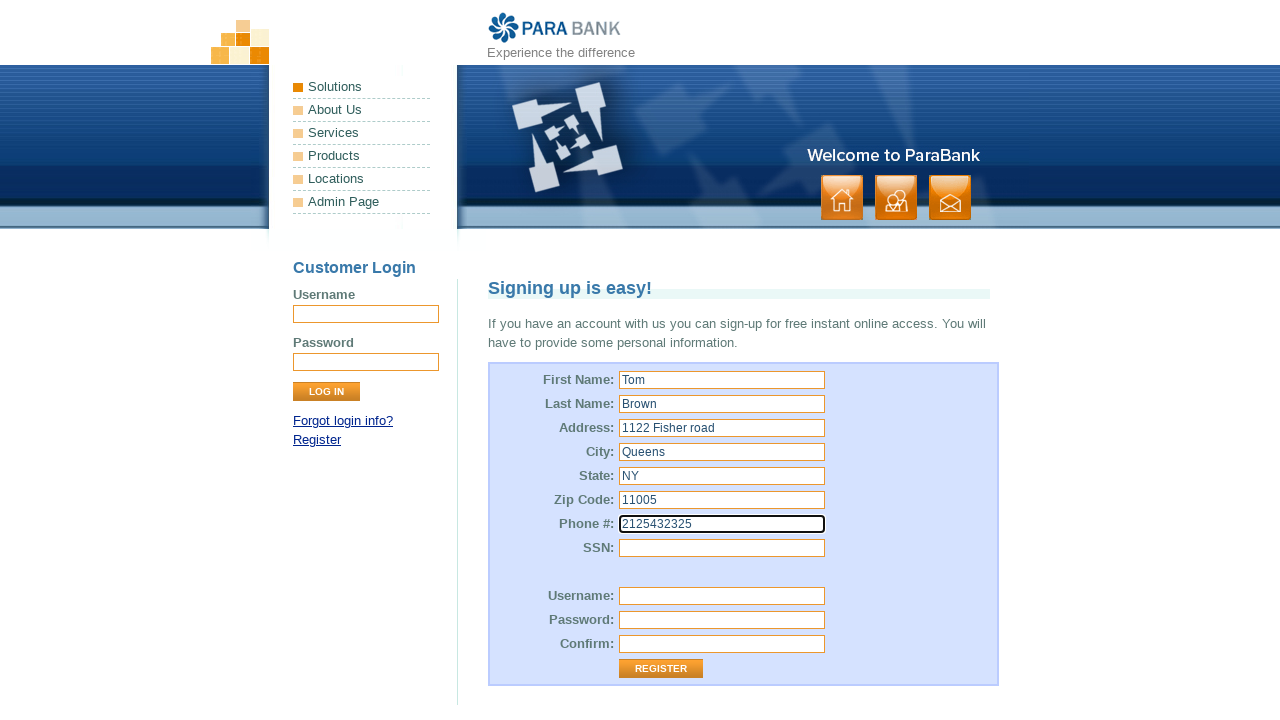

Filled SSN field with '123456785' on #customer\.ssn
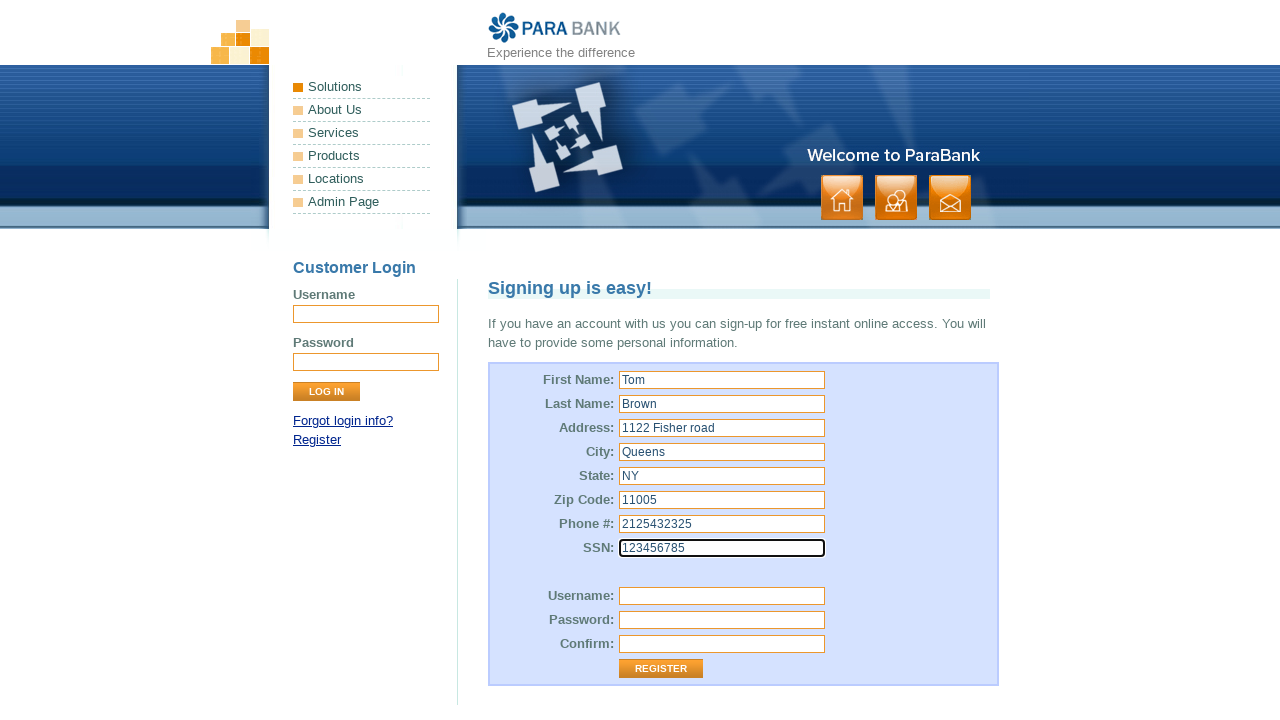

Filled username field with 'Brown110' on input[name='customer.username']
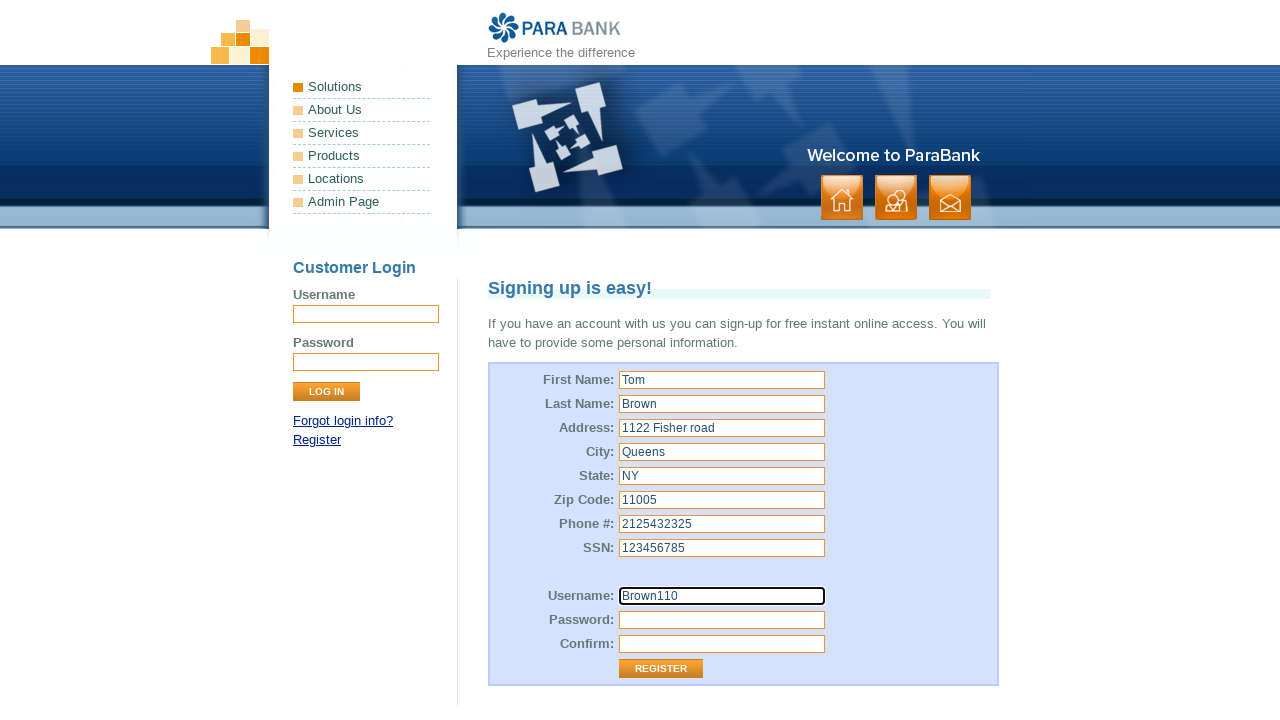

Filled password field with 'TB12345$' on #customer\.password
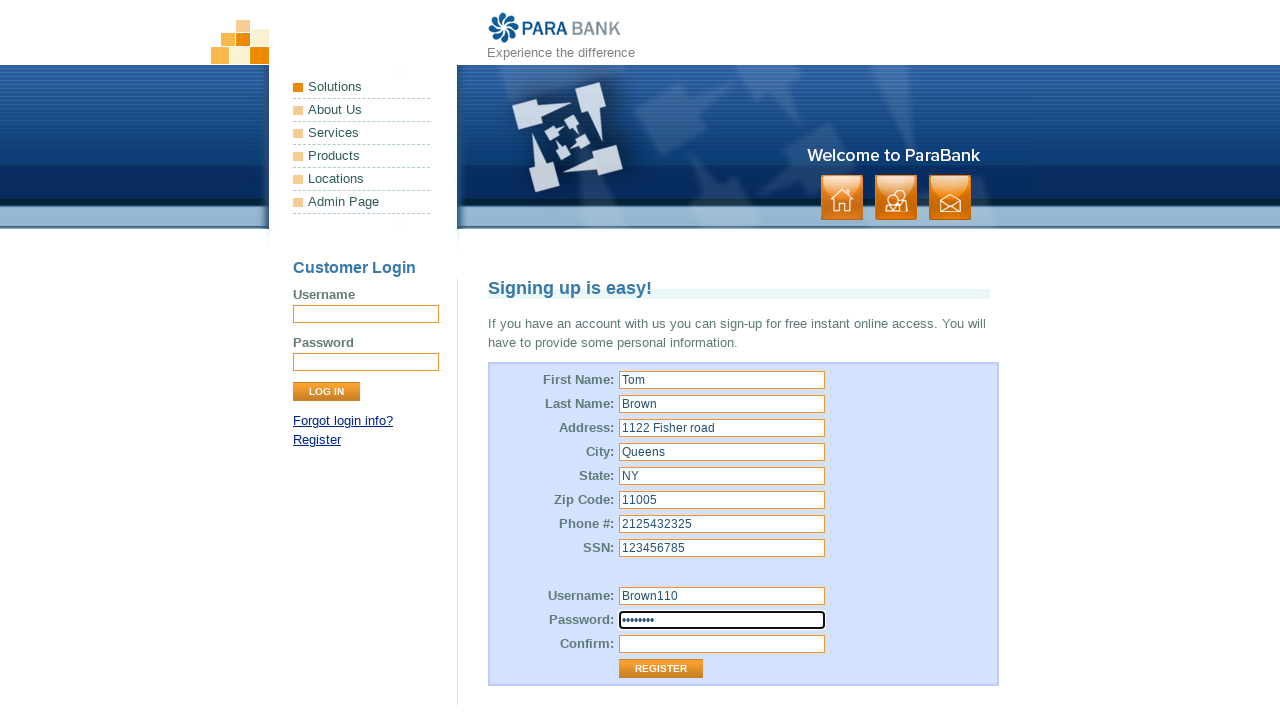

Filled repeated password field with 'TB12345$' on input[name='repeatedPassword']
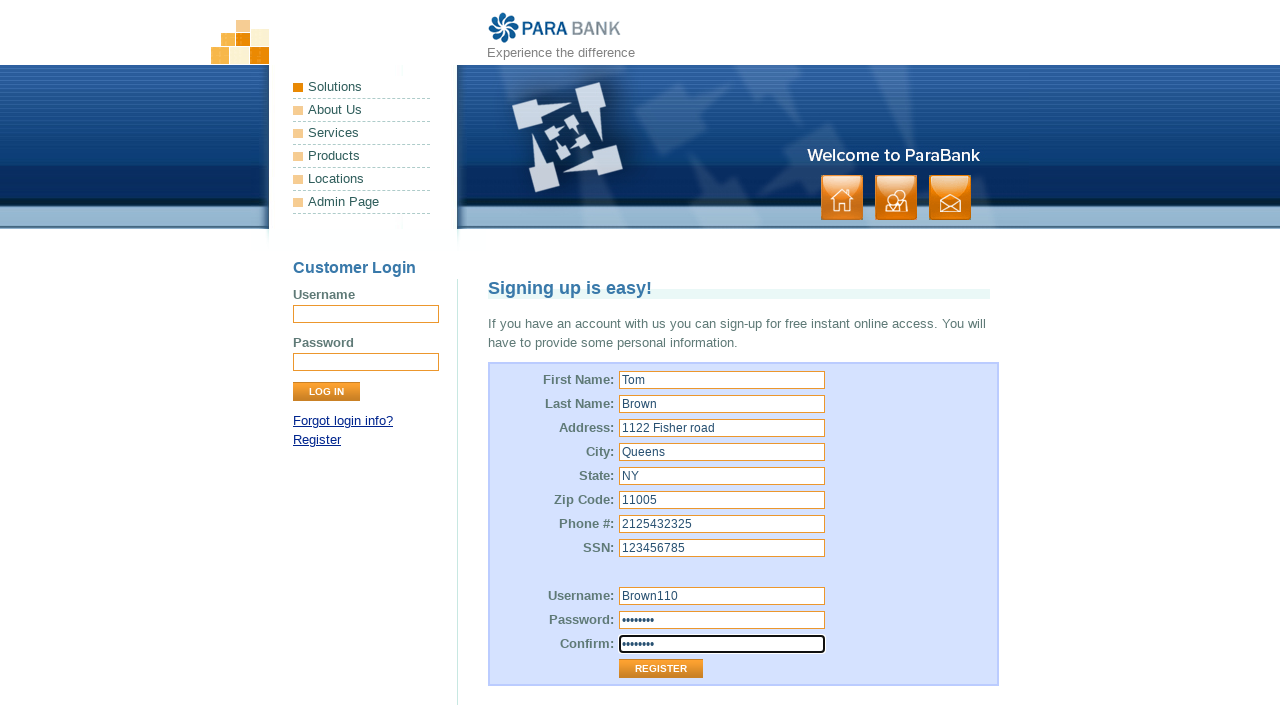

Clicked register button to submit the form at (896, 198) on .button
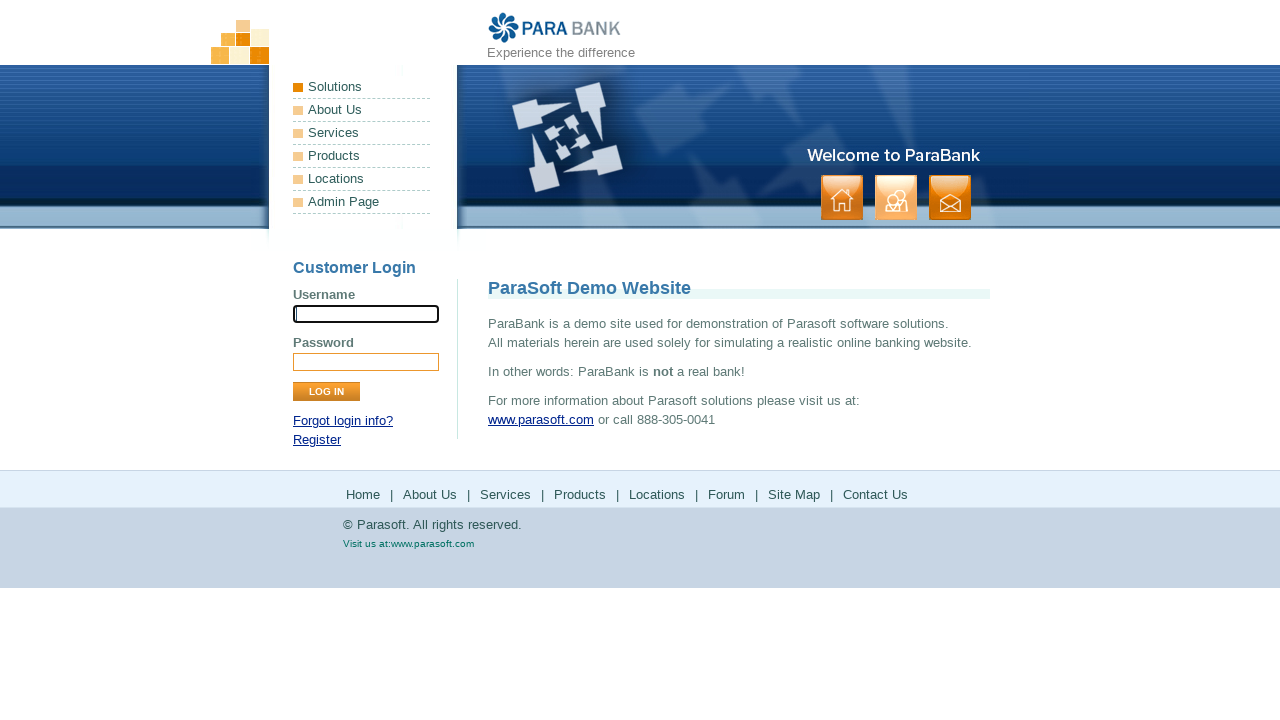

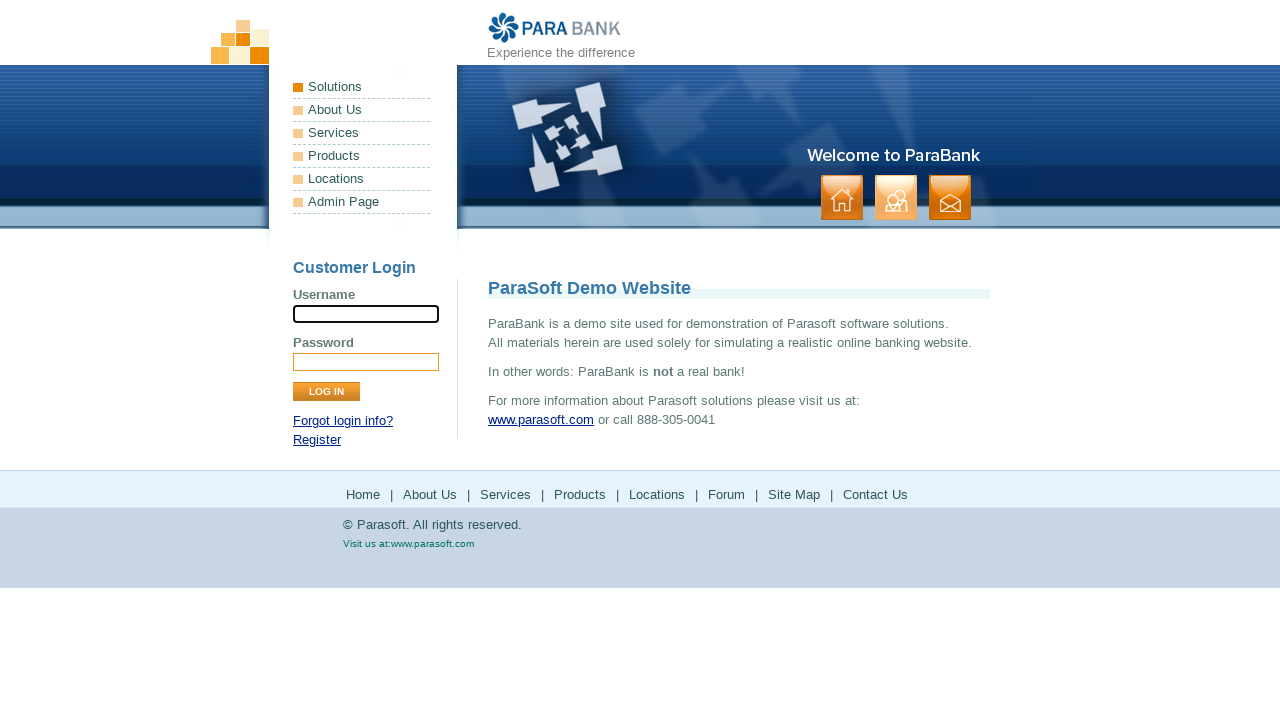